Tests iframe handling by switching to an iframe and clicking a link element within it

Starting URL: https://rahulshettyacademy.com/AutomationPractice/

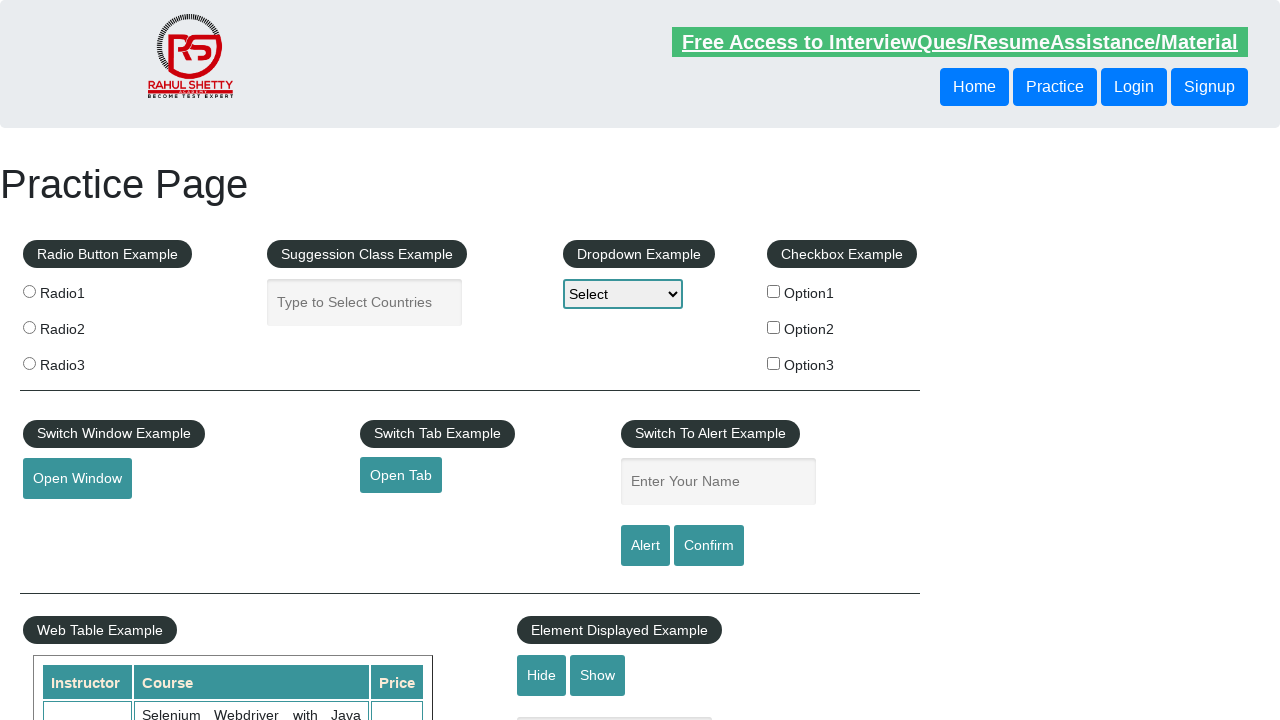

Located iframe by name attribute
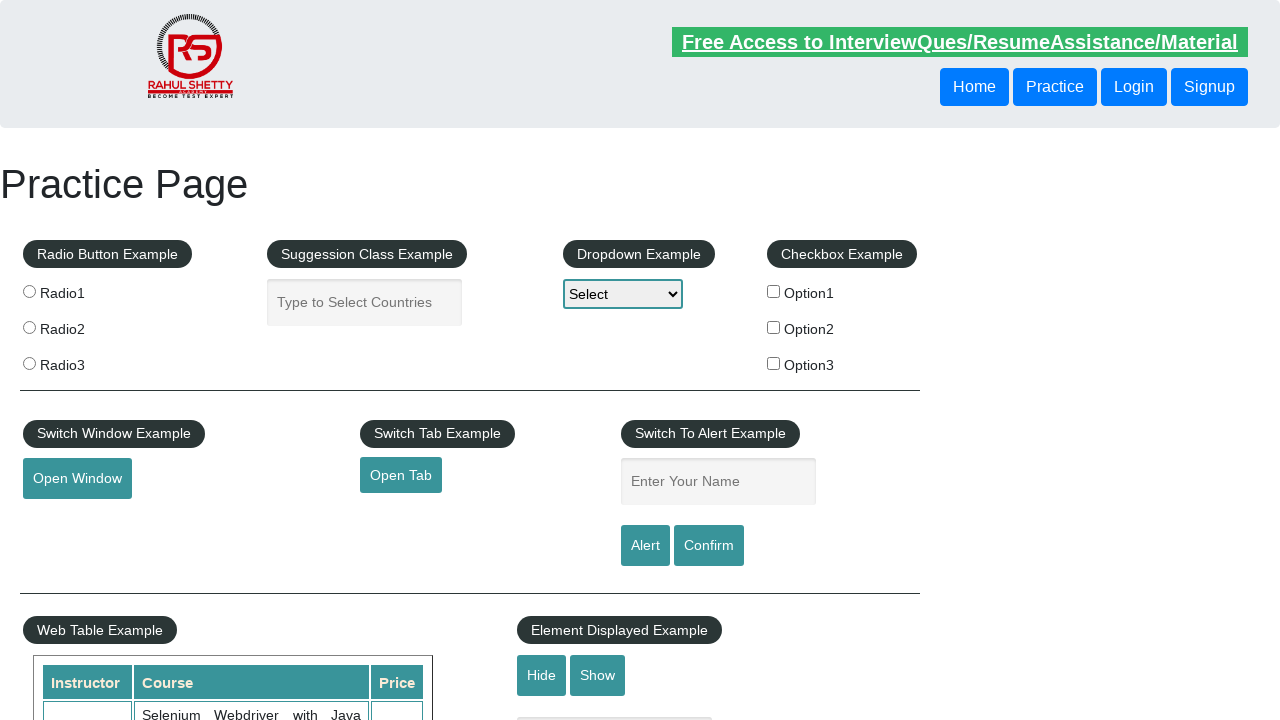

Clicked link element within the iframe at (139, 360) on iframe[name='iframe-name'] >> internal:control=enter-frame >> xpath=/html/body/d
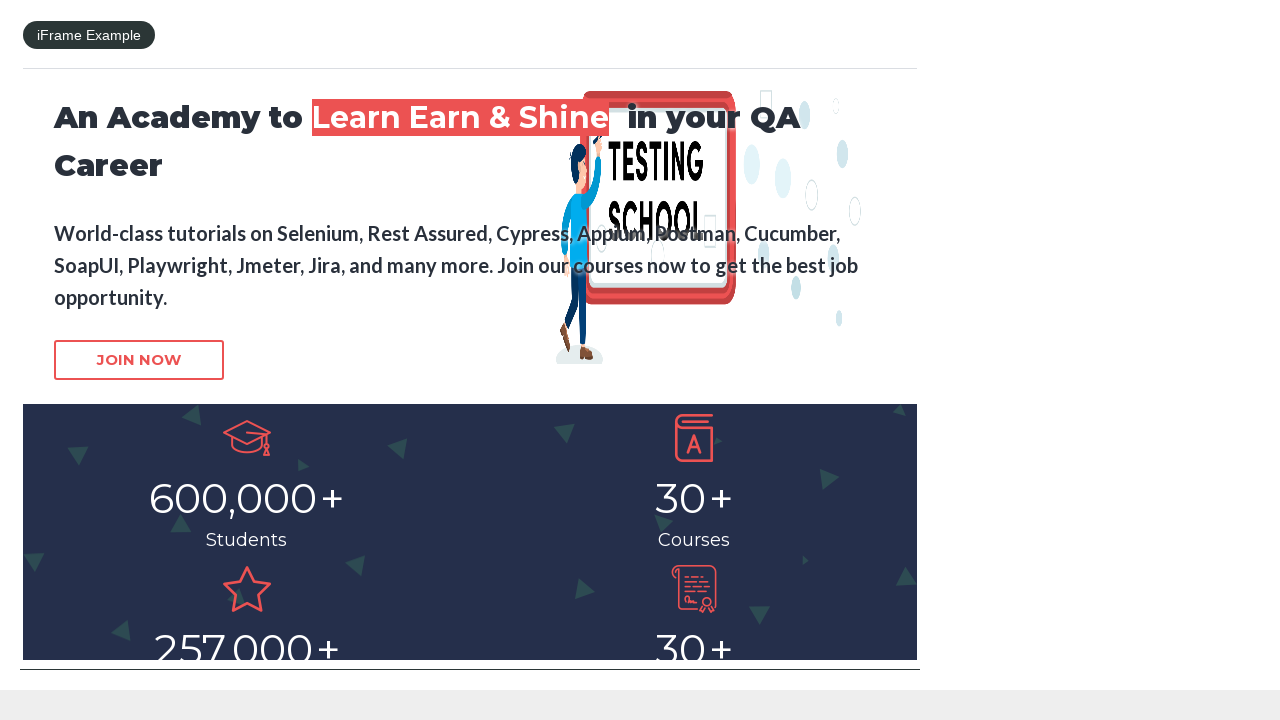

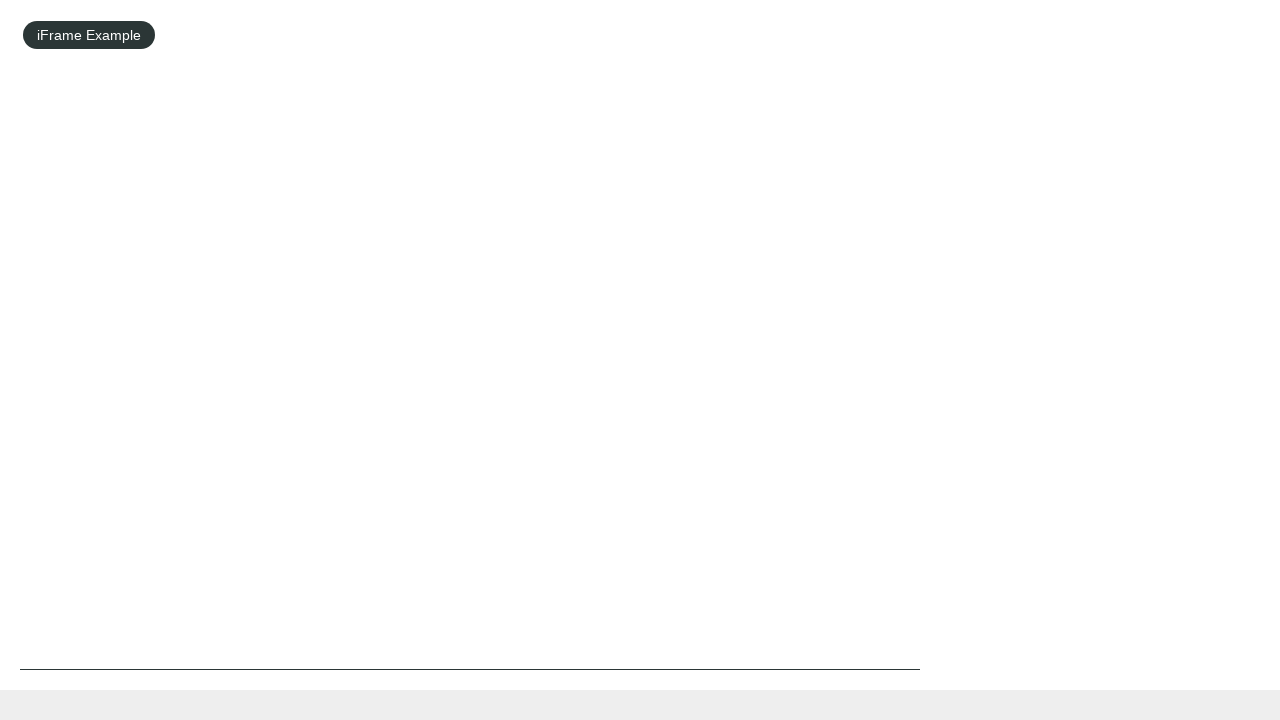